Tests the enable button functionality by clicking it, waiting for loading to complete, and verifying the input box is enabled and "It's enabled!" message appears

Starting URL: https://practice.cydeo.com/dynamic_controls

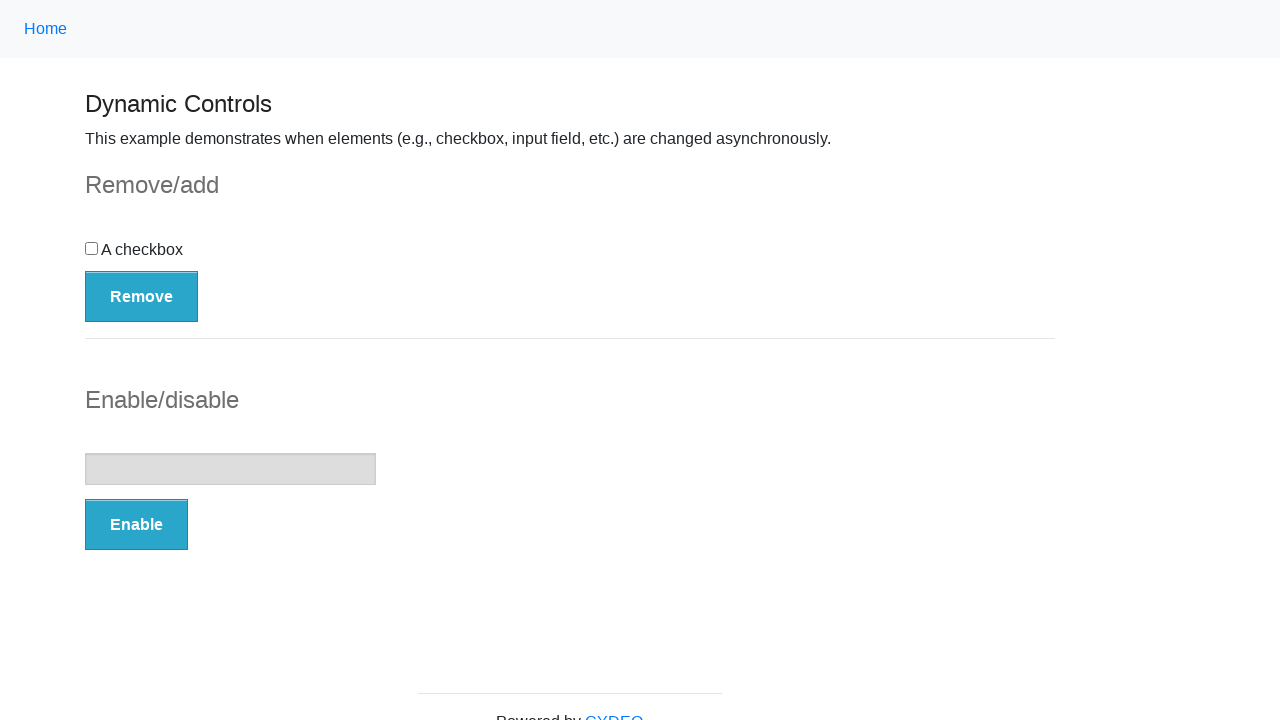

Clicked the Enable button at (136, 525) on button:has-text('Enable')
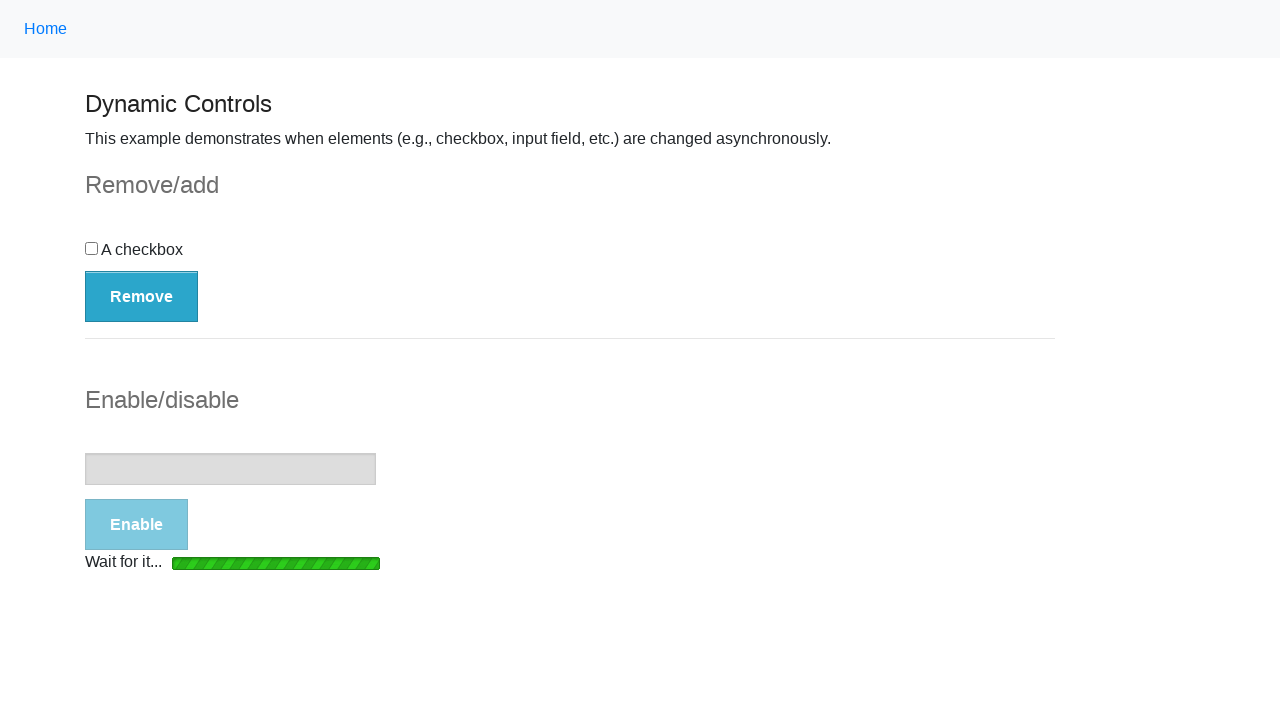

Loading bar disappeared
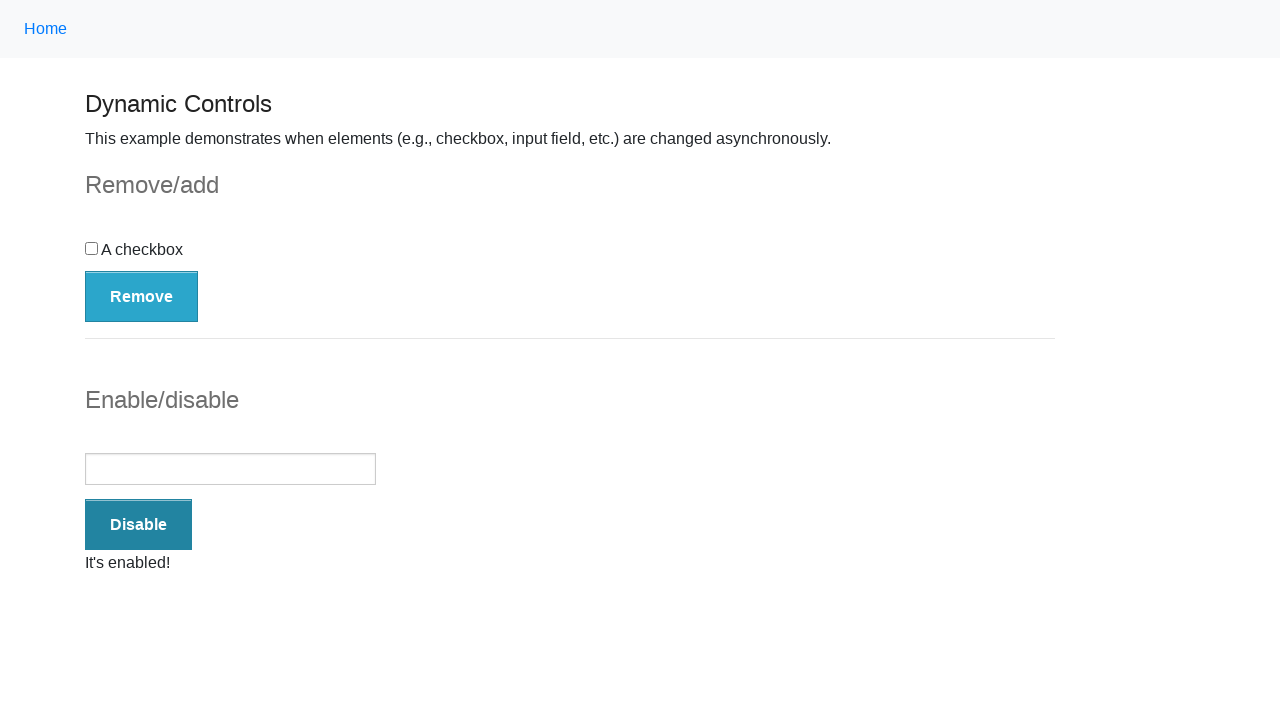

Verified input box is enabled
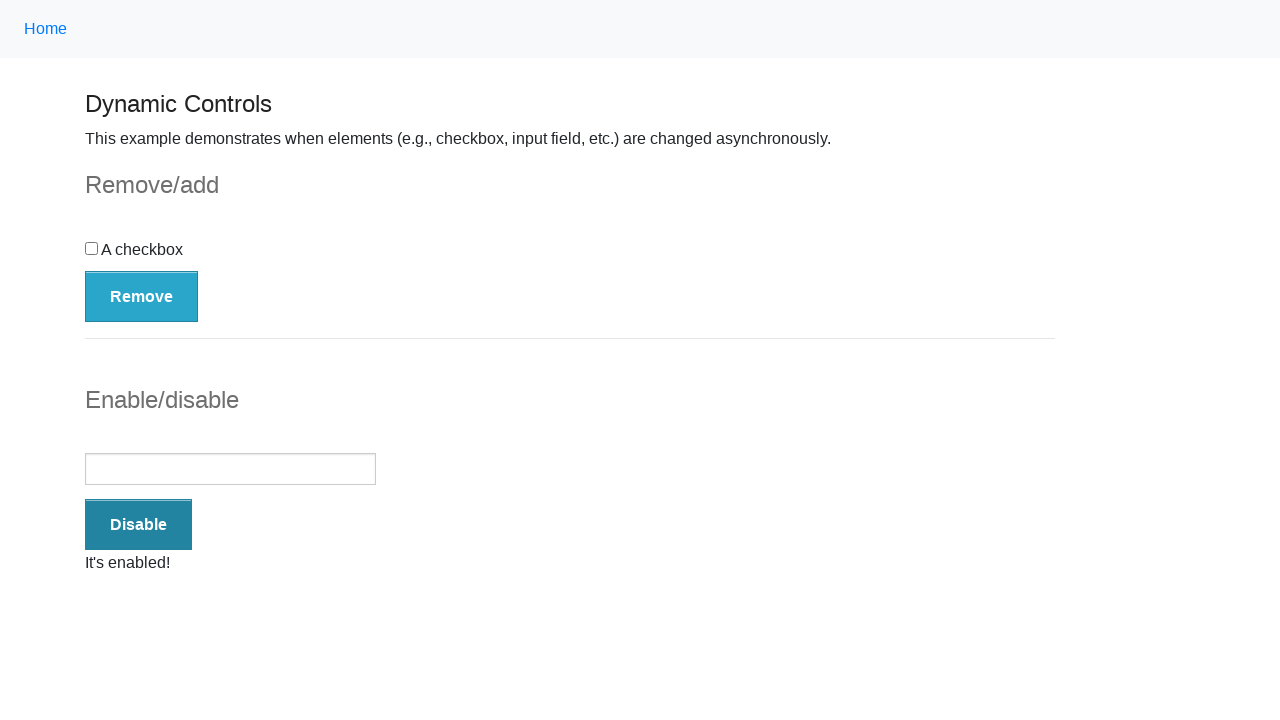

Verified 'It's enabled!' message is visible
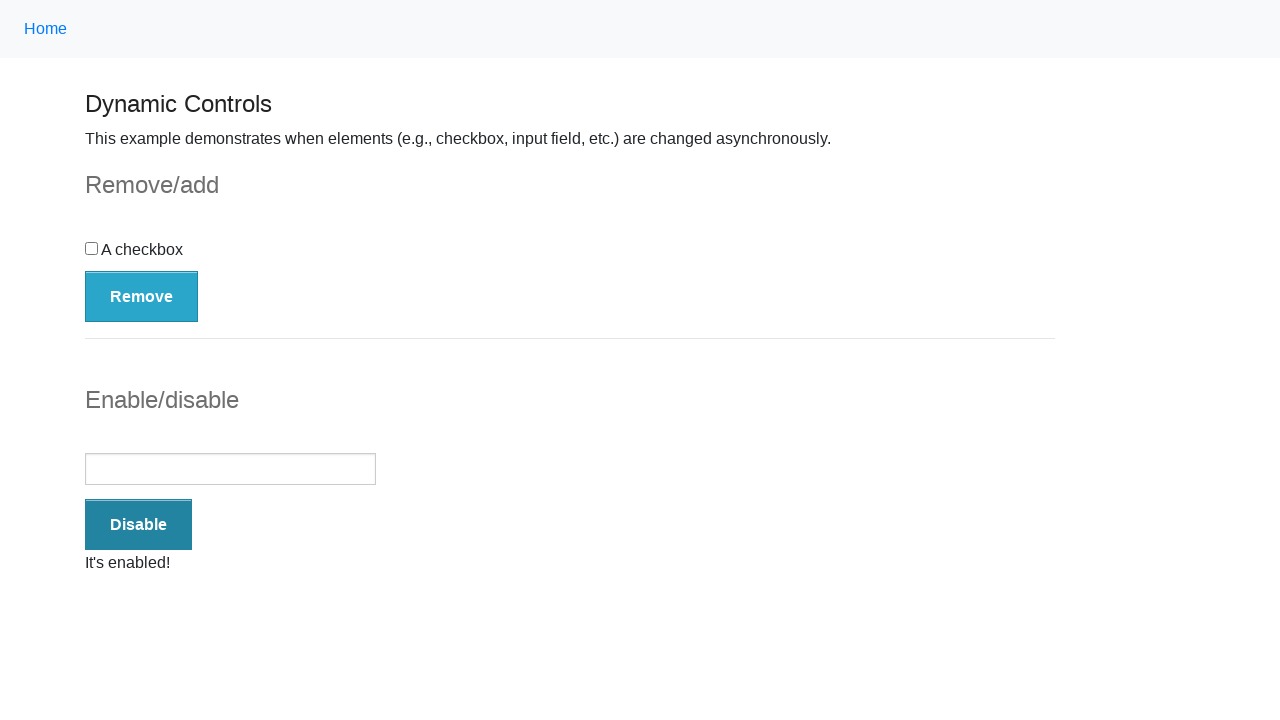

Verified message contains 'It's enabled!' text
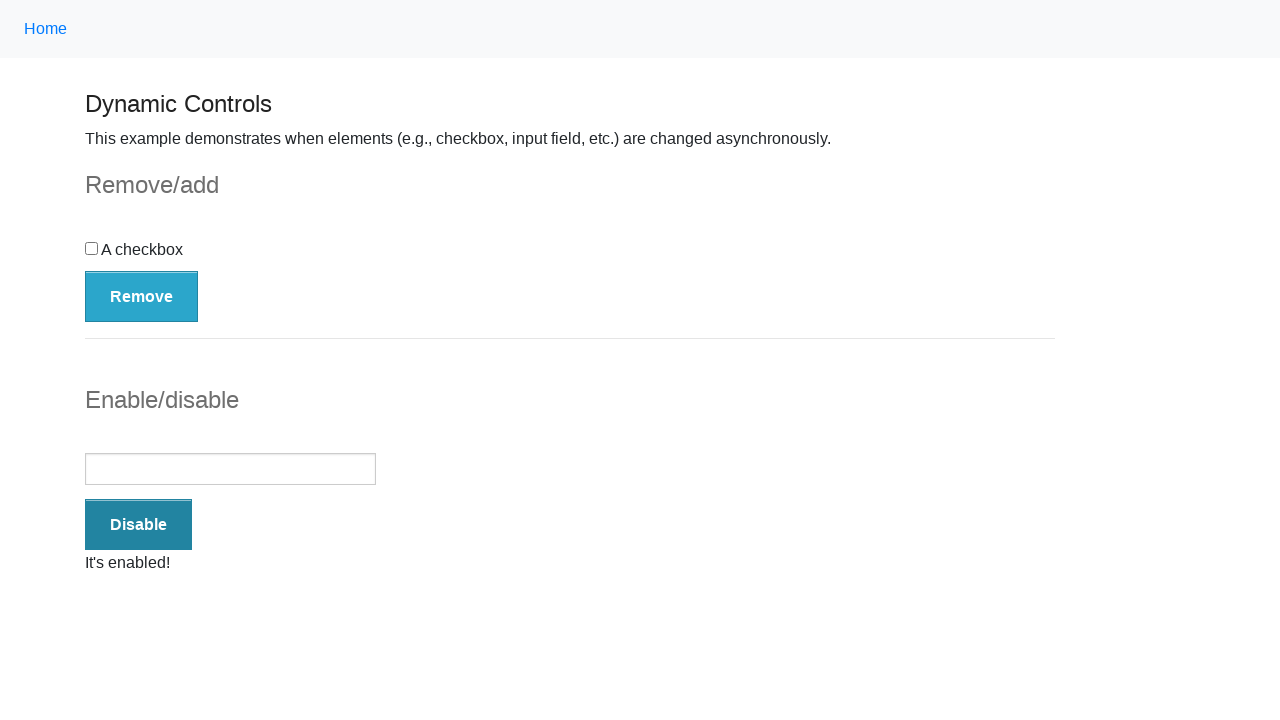

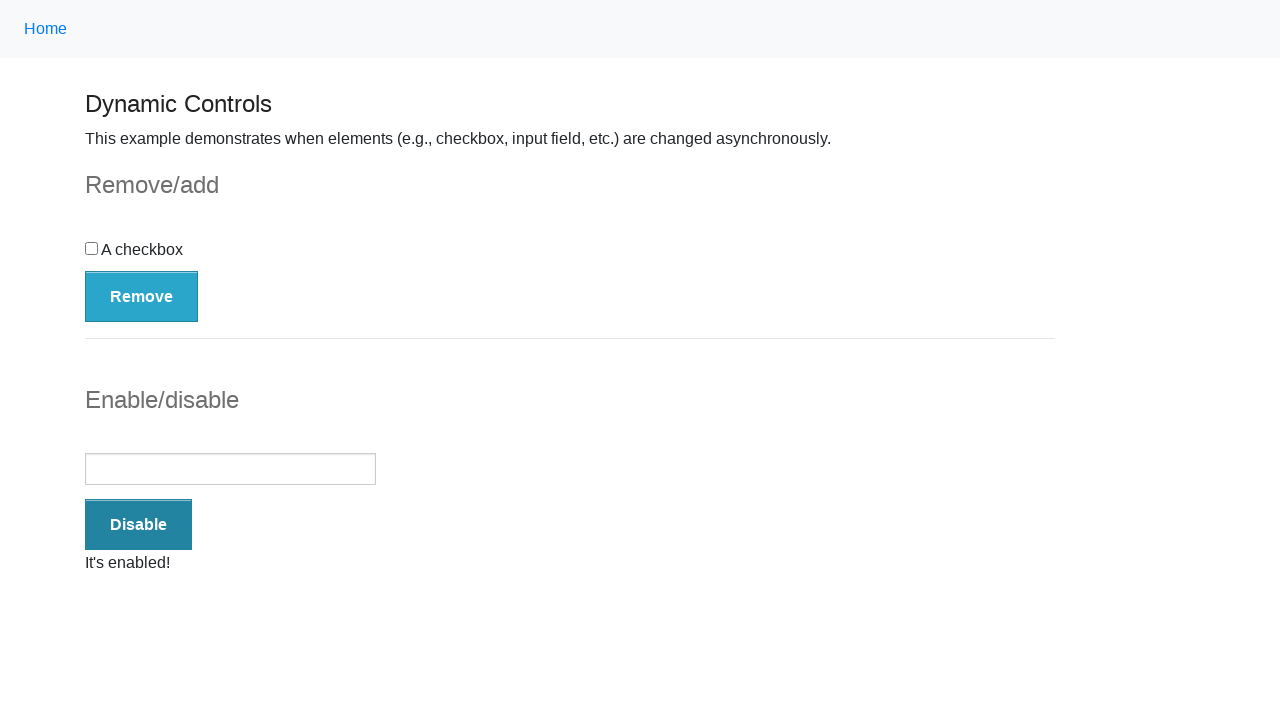